Tests drag and drop functionality on jQuery UI demo site by navigating to the Droppable demo, switching to the demo iframe, and dragging an element to a drop target.

Starting URL: https://jqueryui.com/

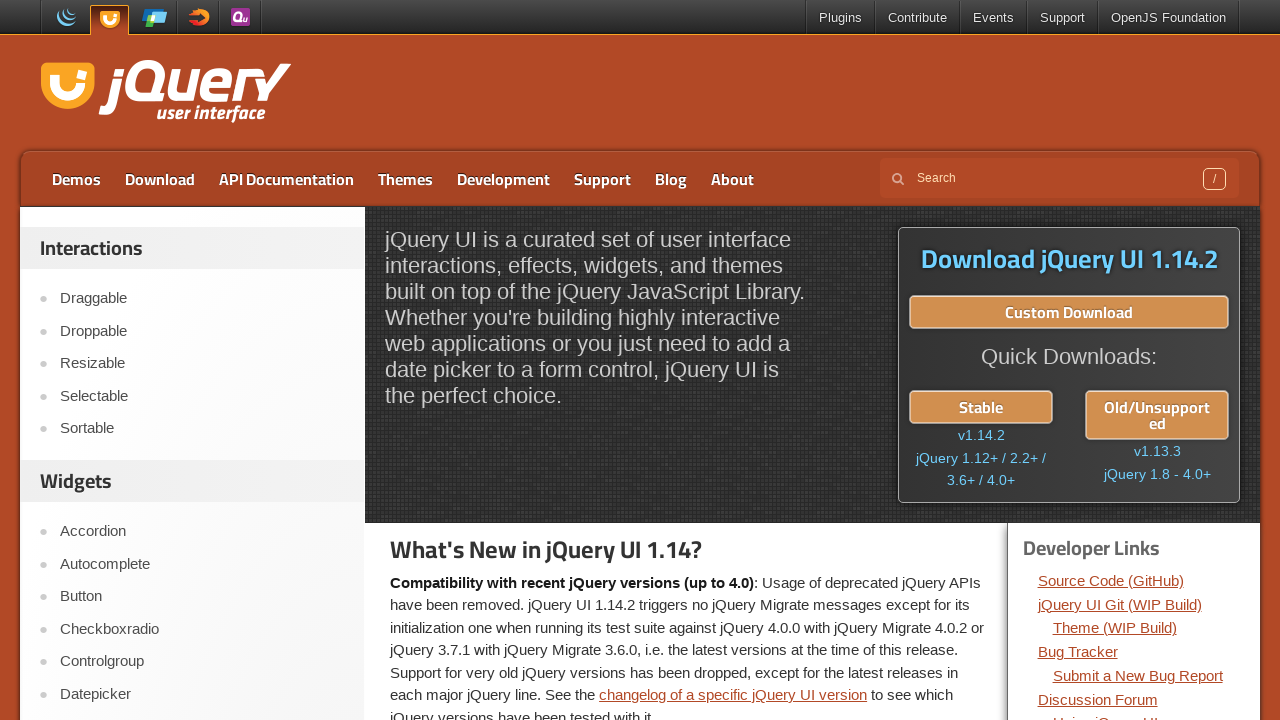

Clicked on Droppable demo link at (202, 331) on a:has-text('Droppable')
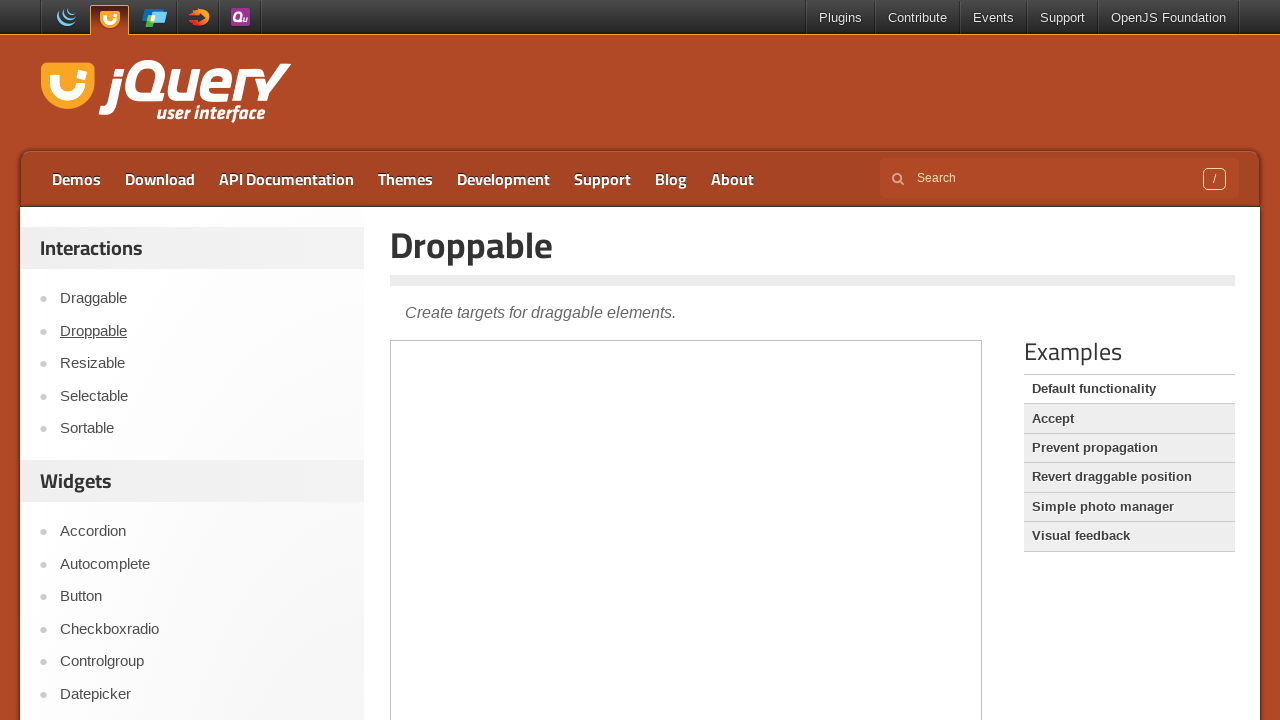

Located demo iframe
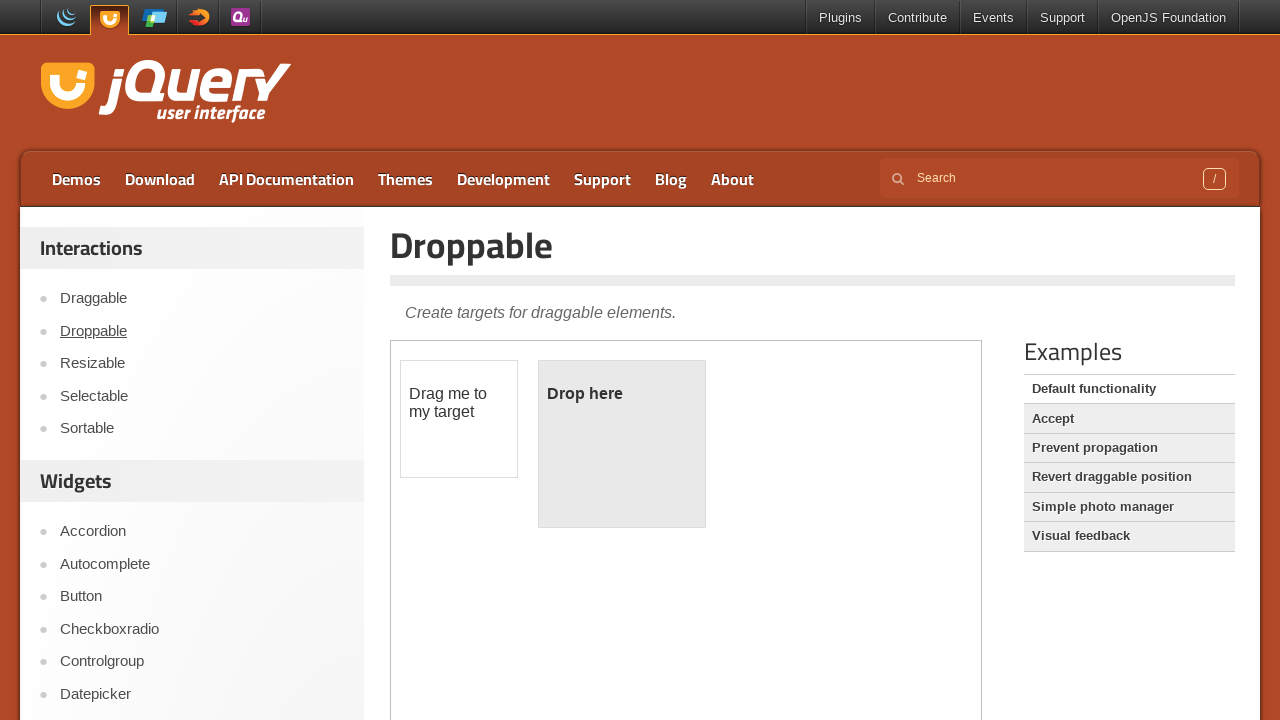

Located drag element within iframe
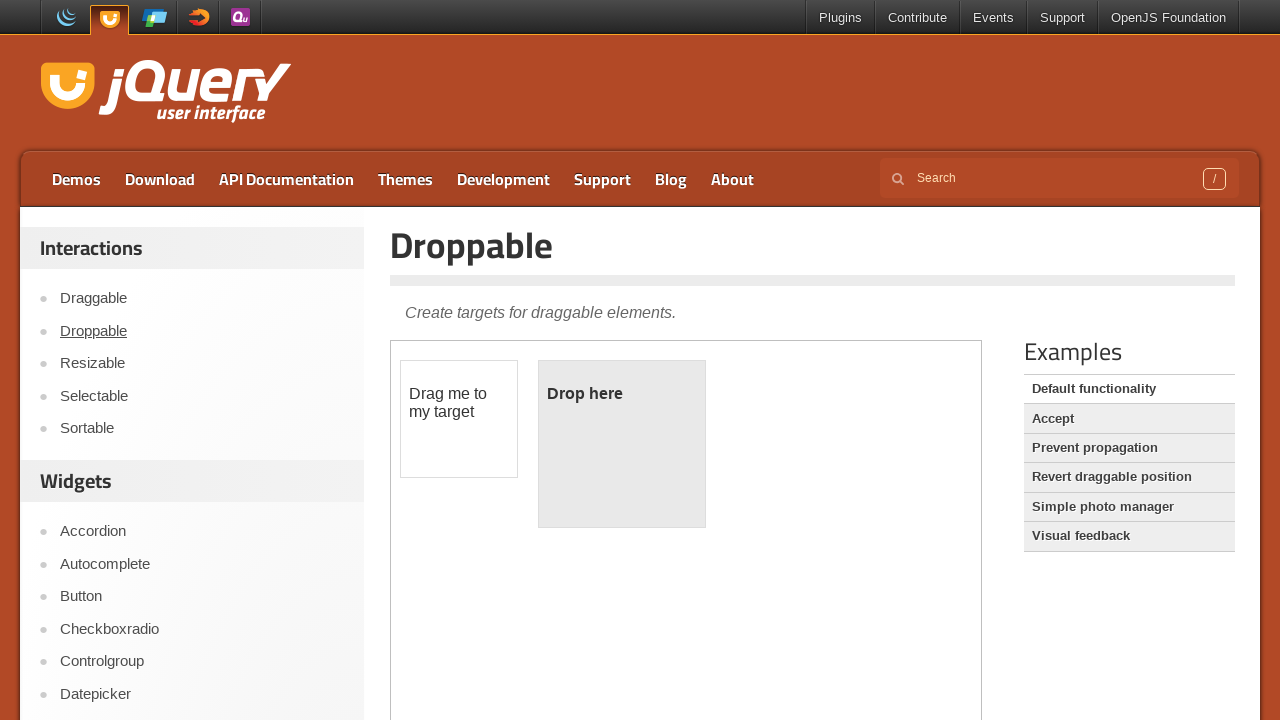

Located drop target element within iframe
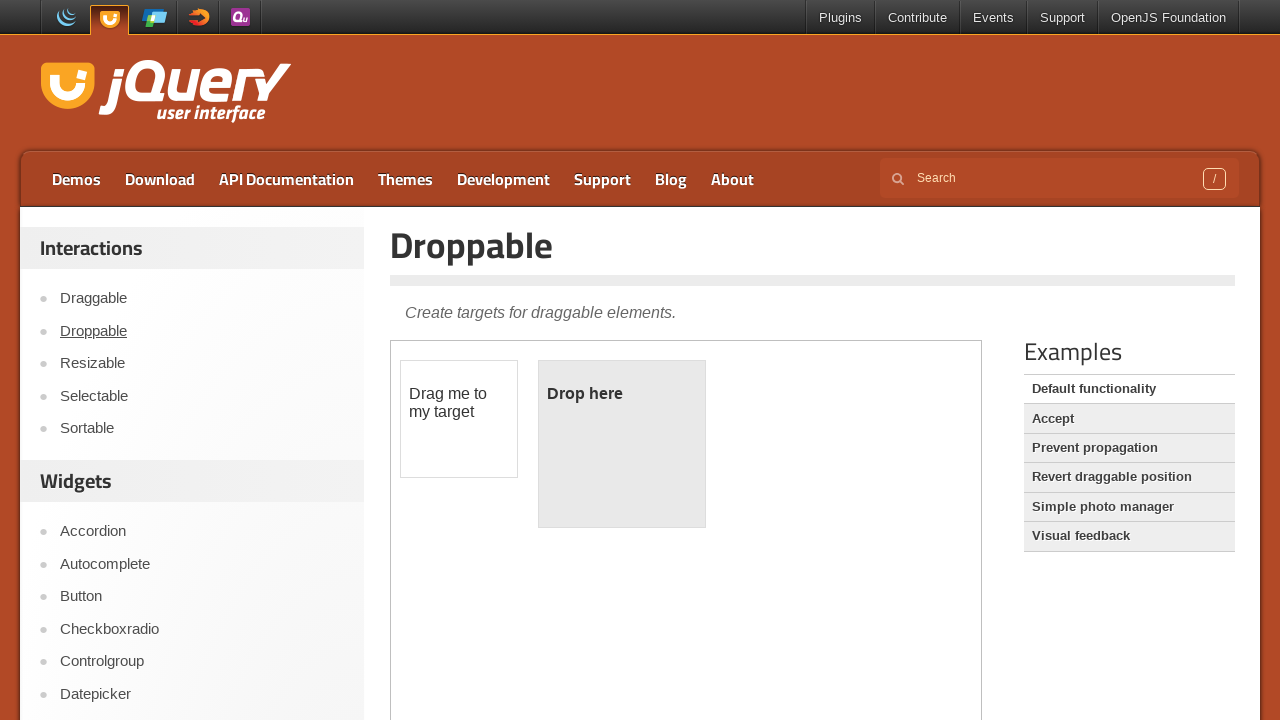

Dragged element to drop target at (622, 394)
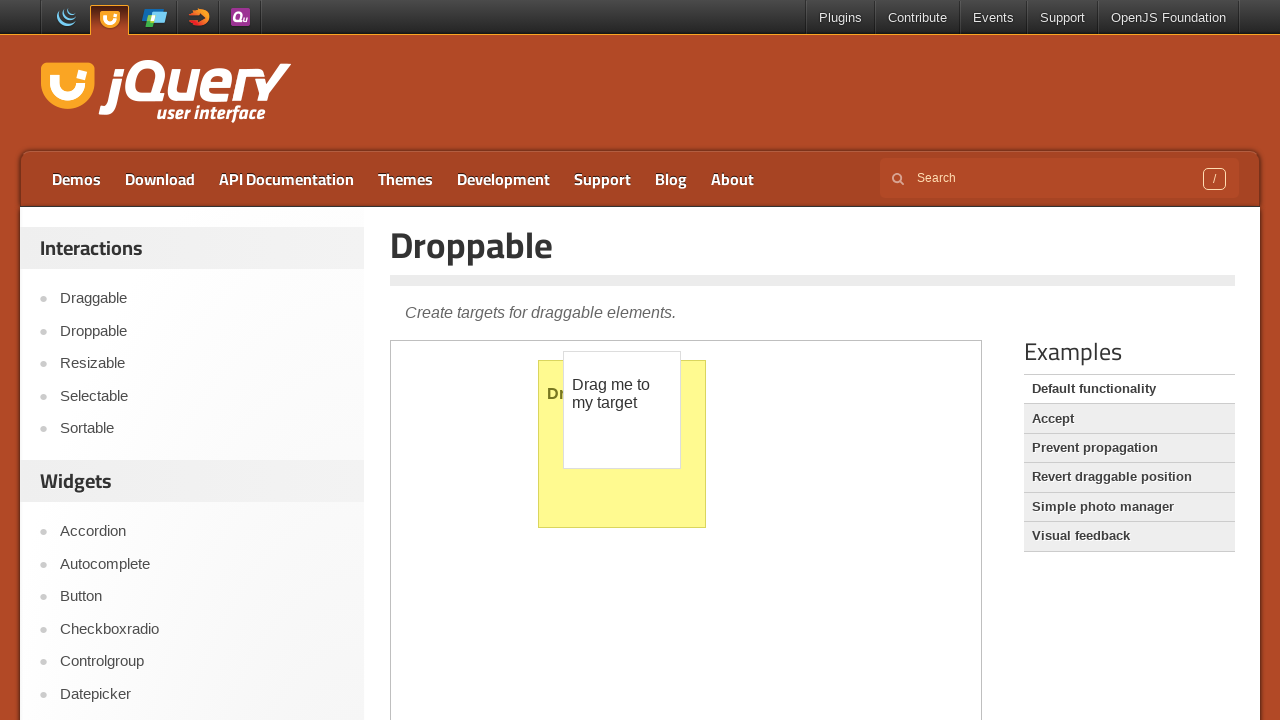

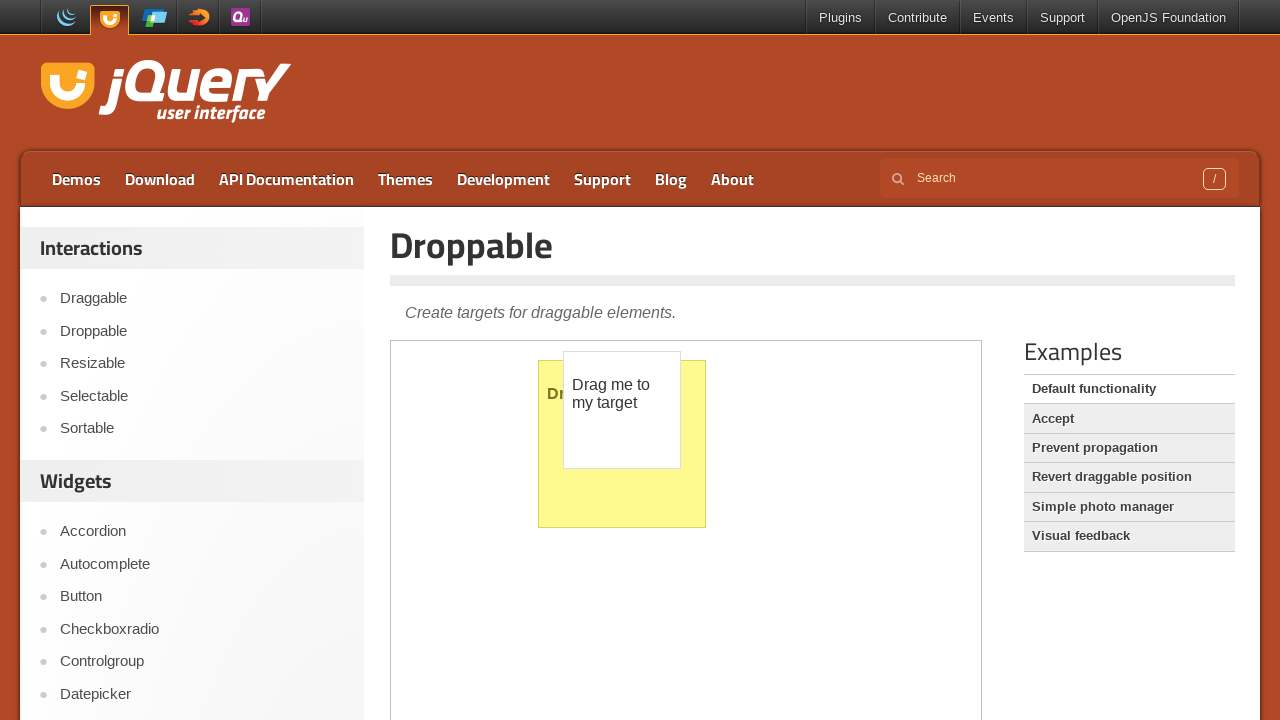